Tests checkbox interactions including checking, unchecking, and counting checkboxes on the page

Starting URL: https://rahulshettyacademy.com/AutomationPractice/

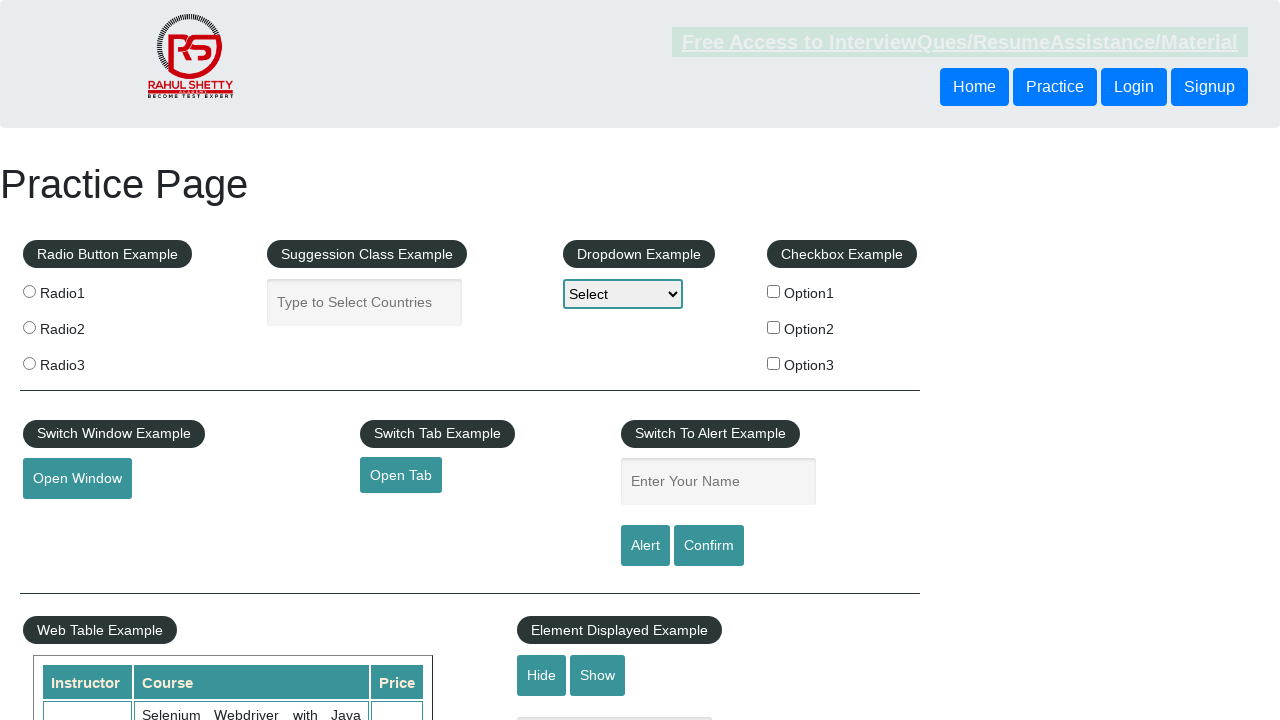

Clicked first checkbox (checkBoxOption1) at (774, 291) on #checkBoxOption1
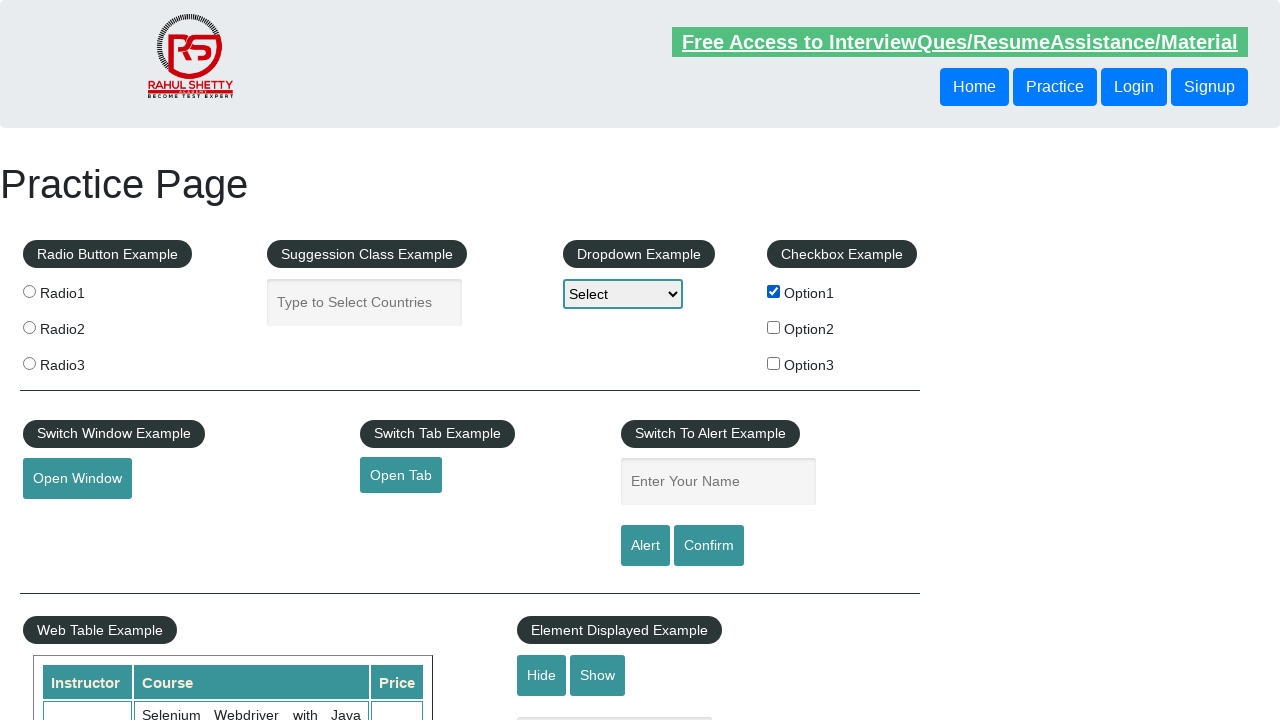

Asserted first checkbox is checked
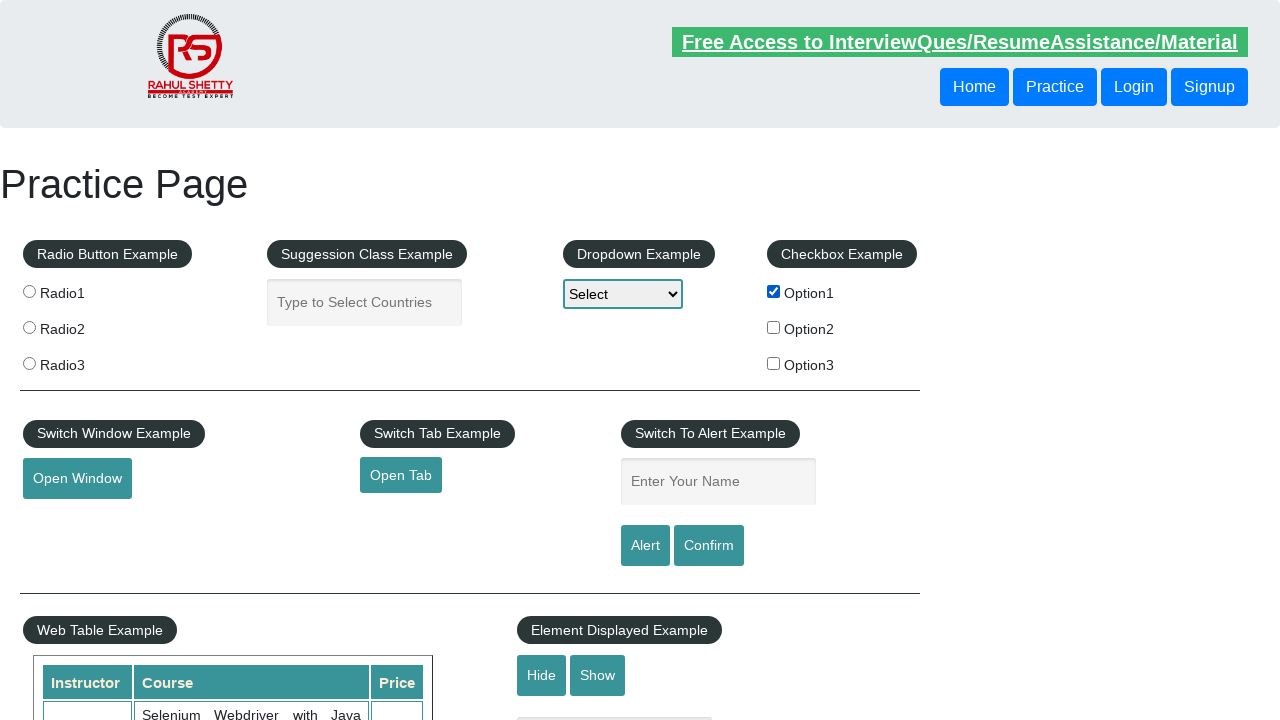

Asserted second checkbox is unchecked
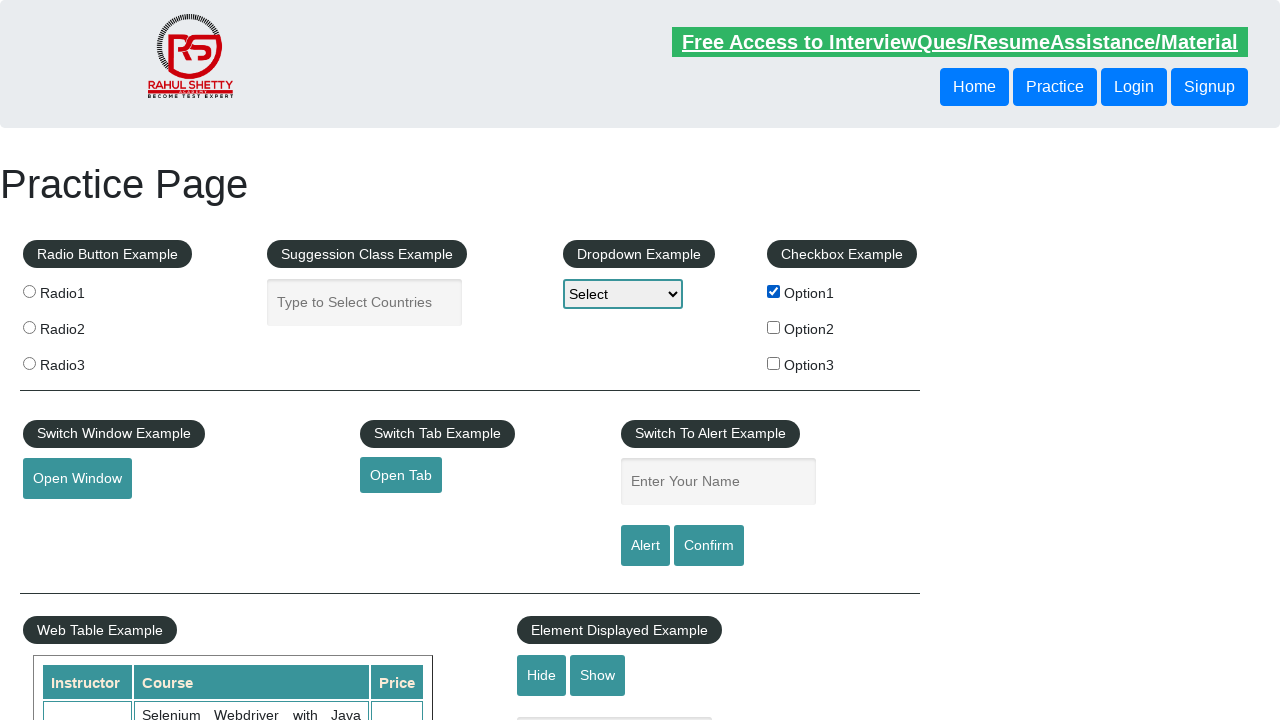

Counted checkboxes on page: 3 total
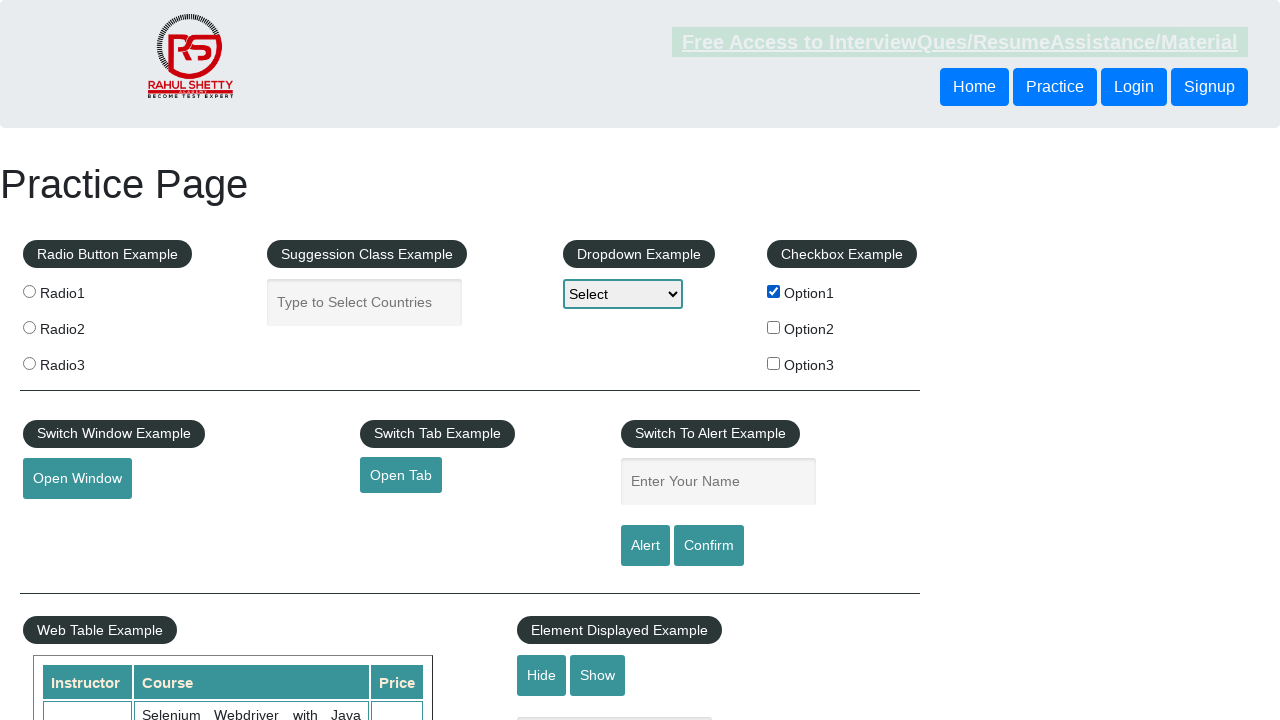

Asserted total checkbox count equals 3
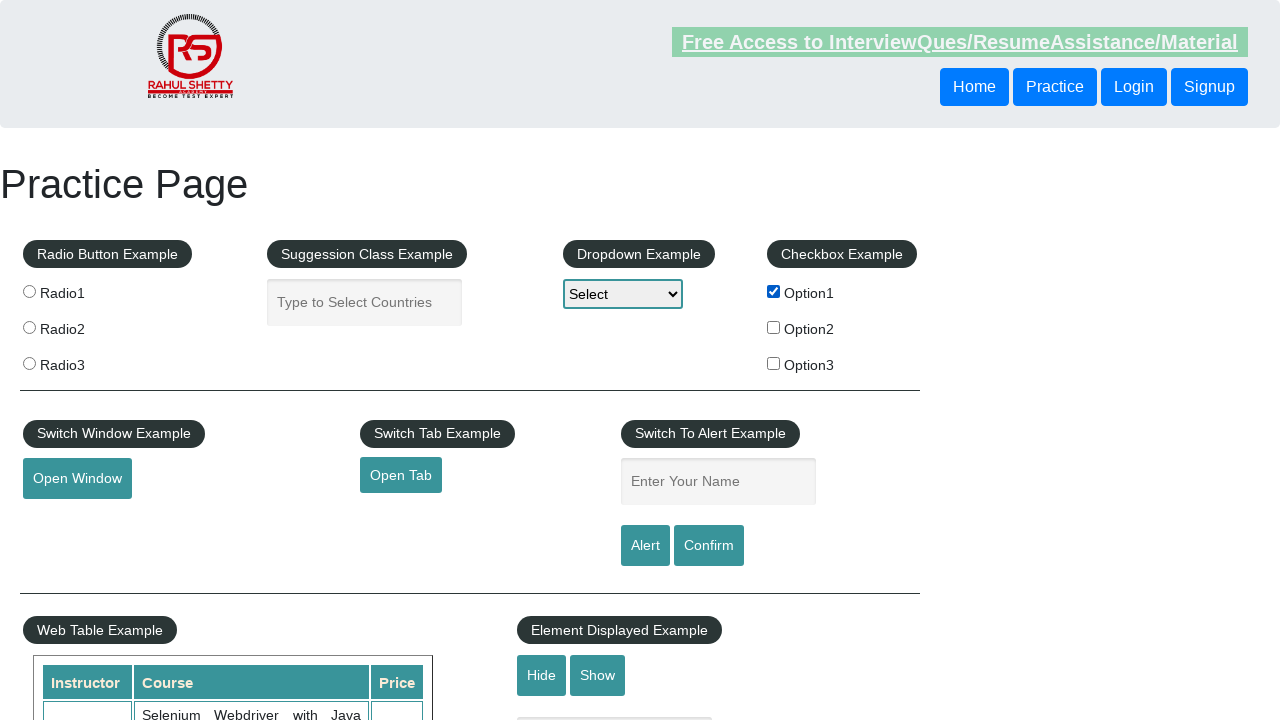

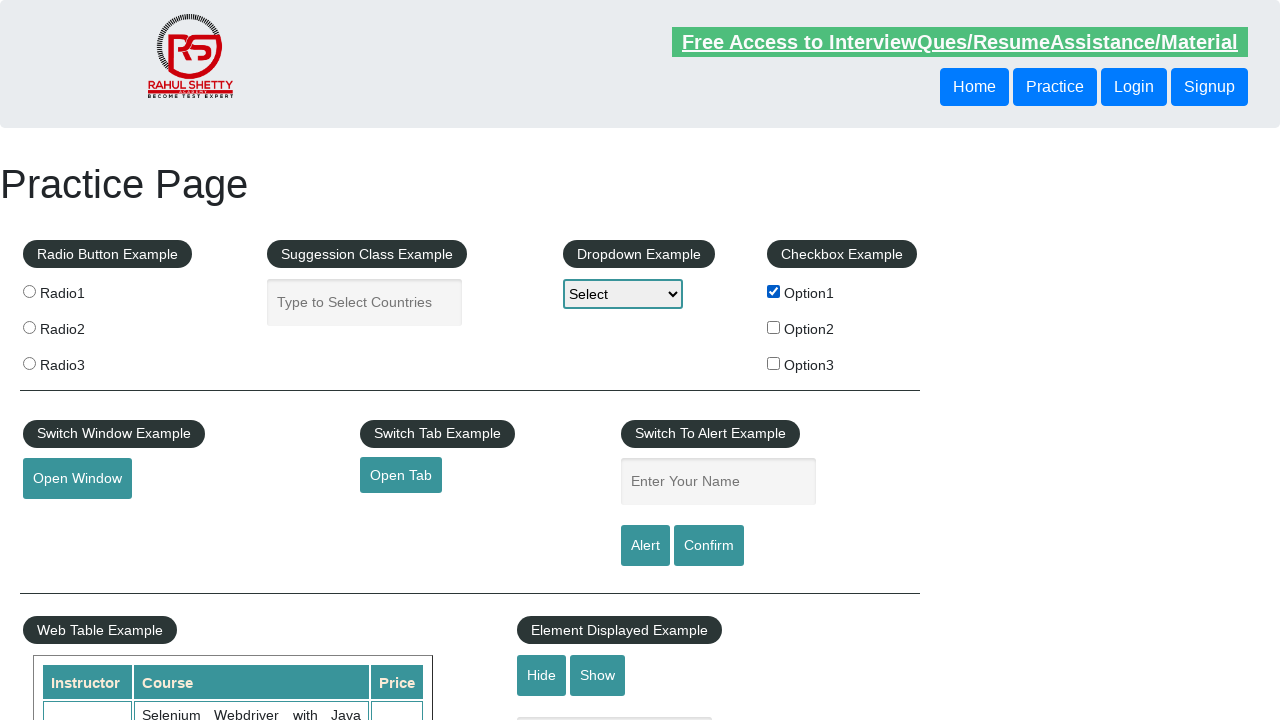